Tests keyboard modifier actions by performing a Ctrl+Click on the "jqueryui" link, which opens the link in a new tab.

Starting URL: https://omayo.blogspot.com/

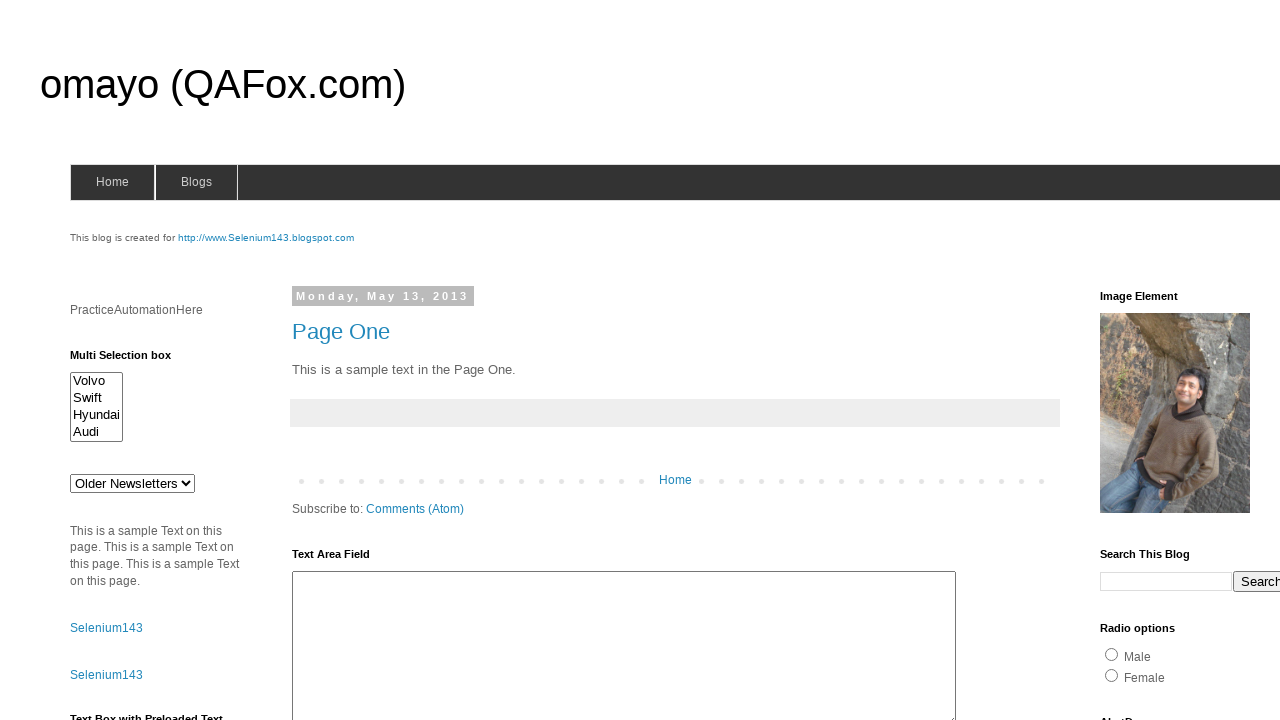

Located the jqueryui link element
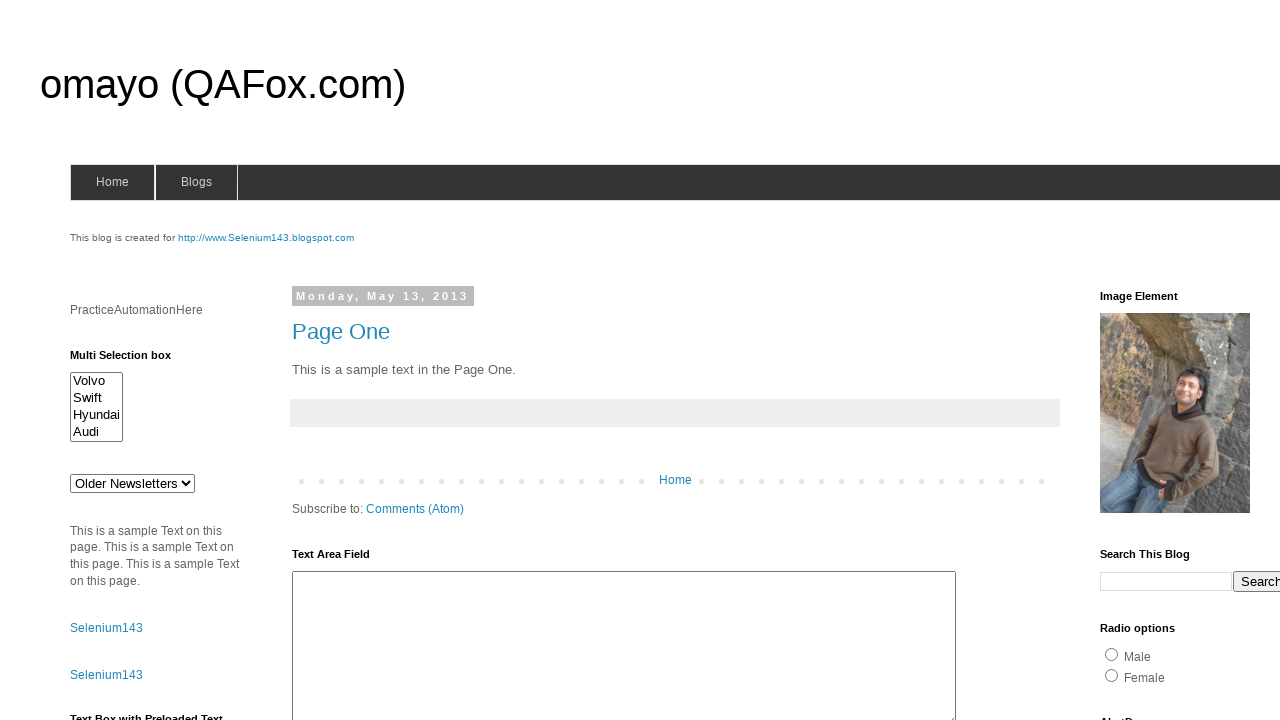

Performed Ctrl+Click on the jqueryui link to open in new tab at (1137, 360) on a >> internal:has-text="jqueryui"i
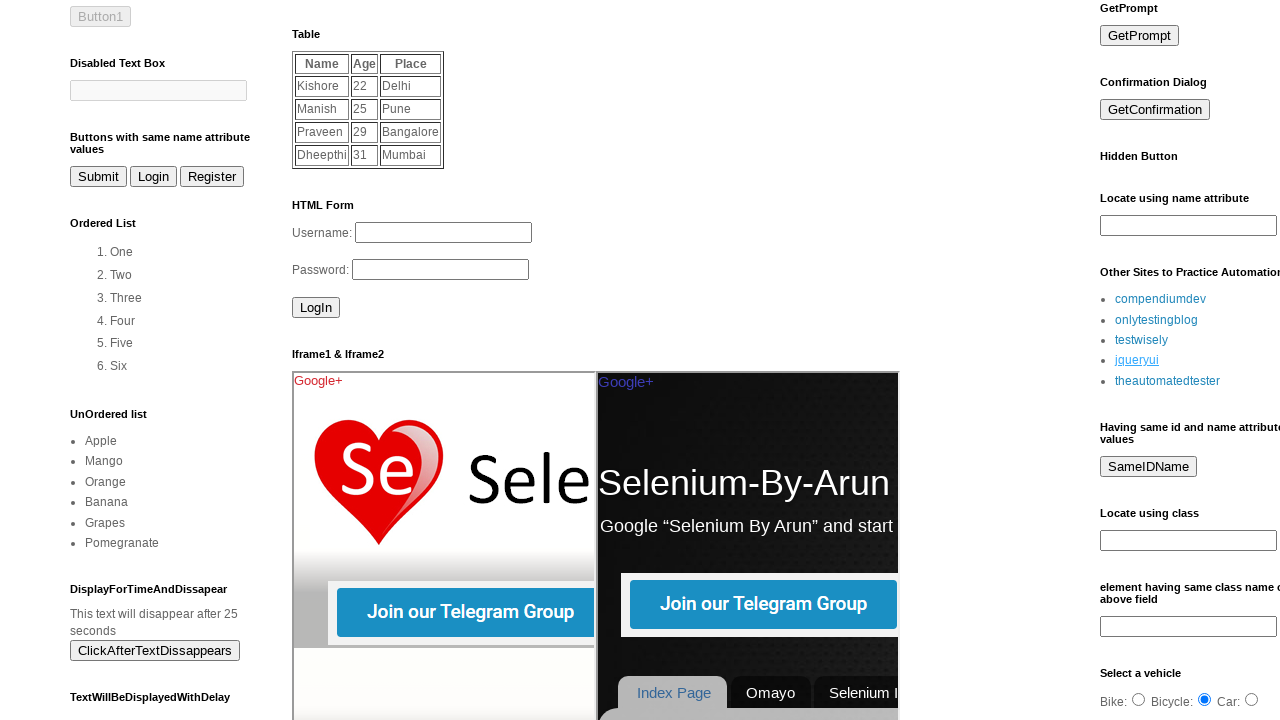

Waited 1 second for new tab to open
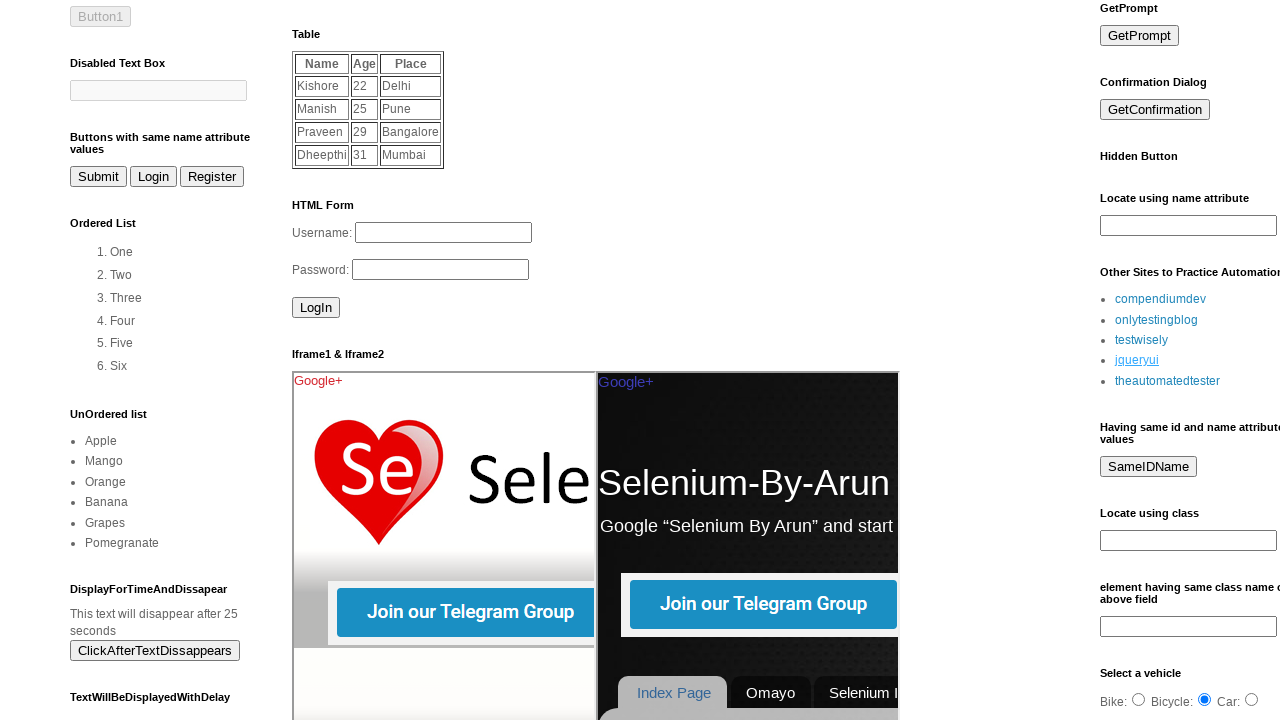

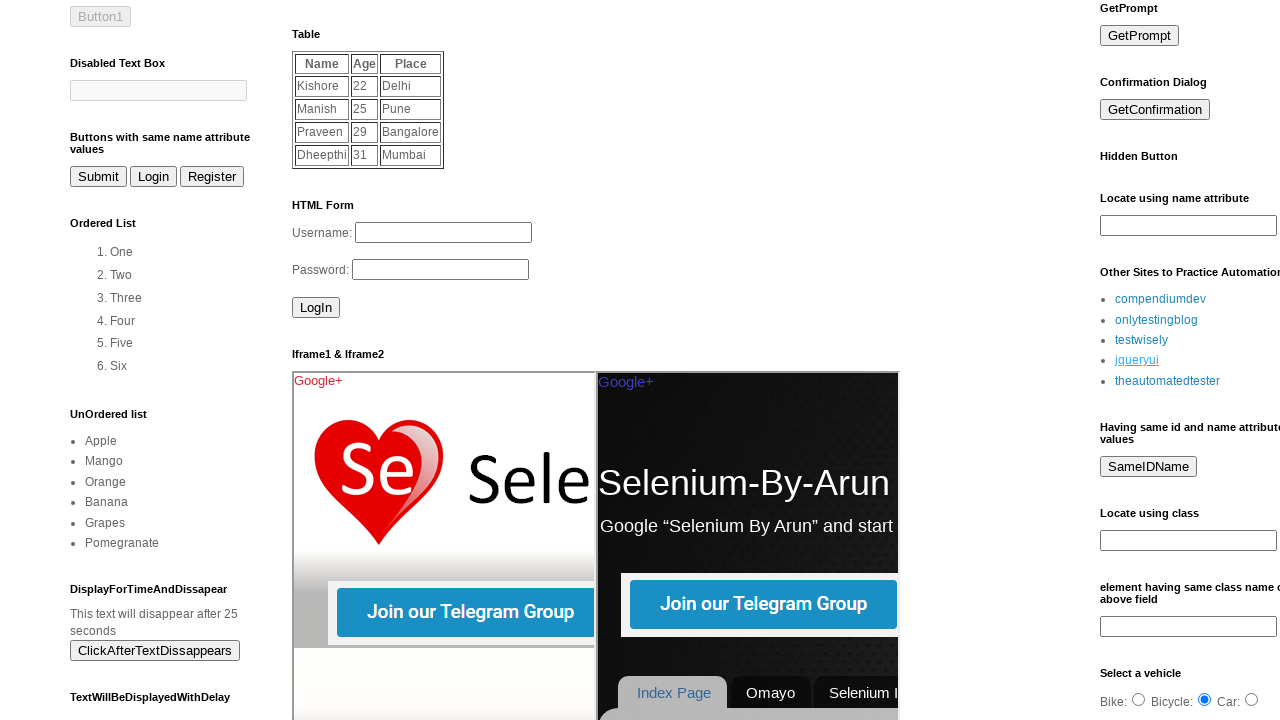